Tests filtering data table by entering values in header filter textboxes for different columns

Starting URL: https://www.jqueryscript.net/demo/CRUD-Data-Grid-Plugin-jQuery-Quickgrid/

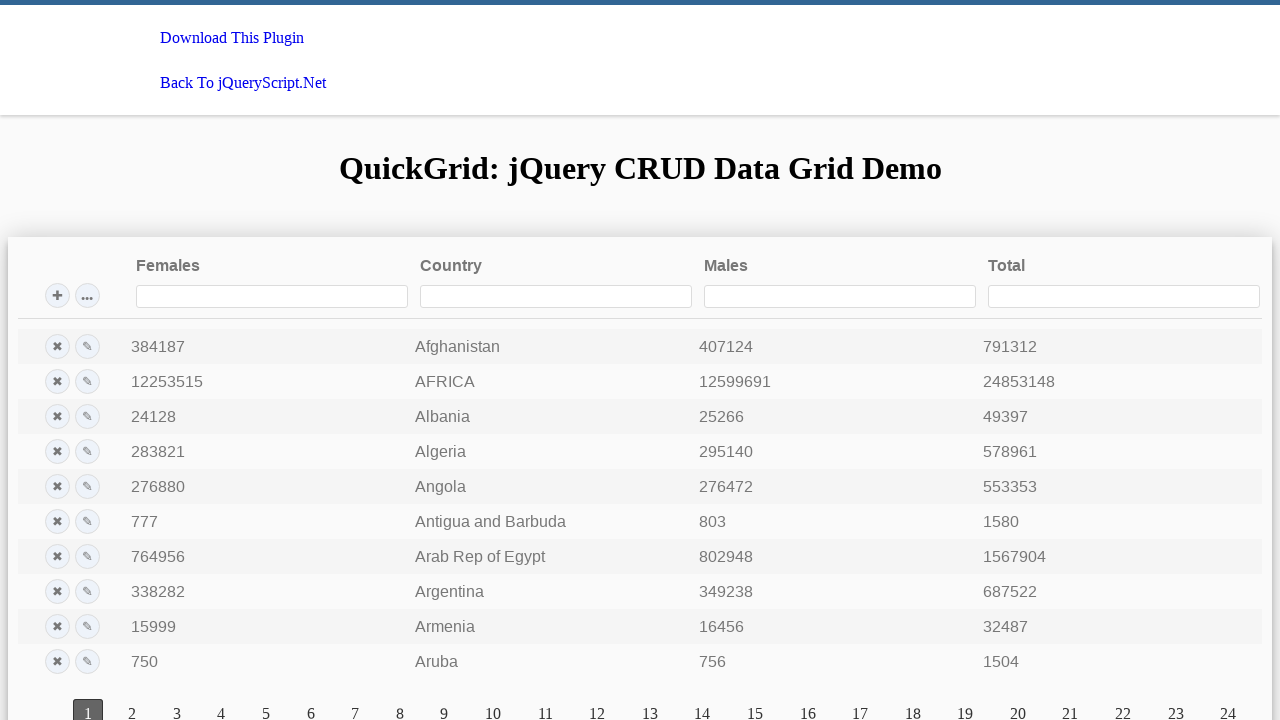

Entered filter value '43053100' in Females column header on //div[text()='Females']/parent::div/following-sibling::input
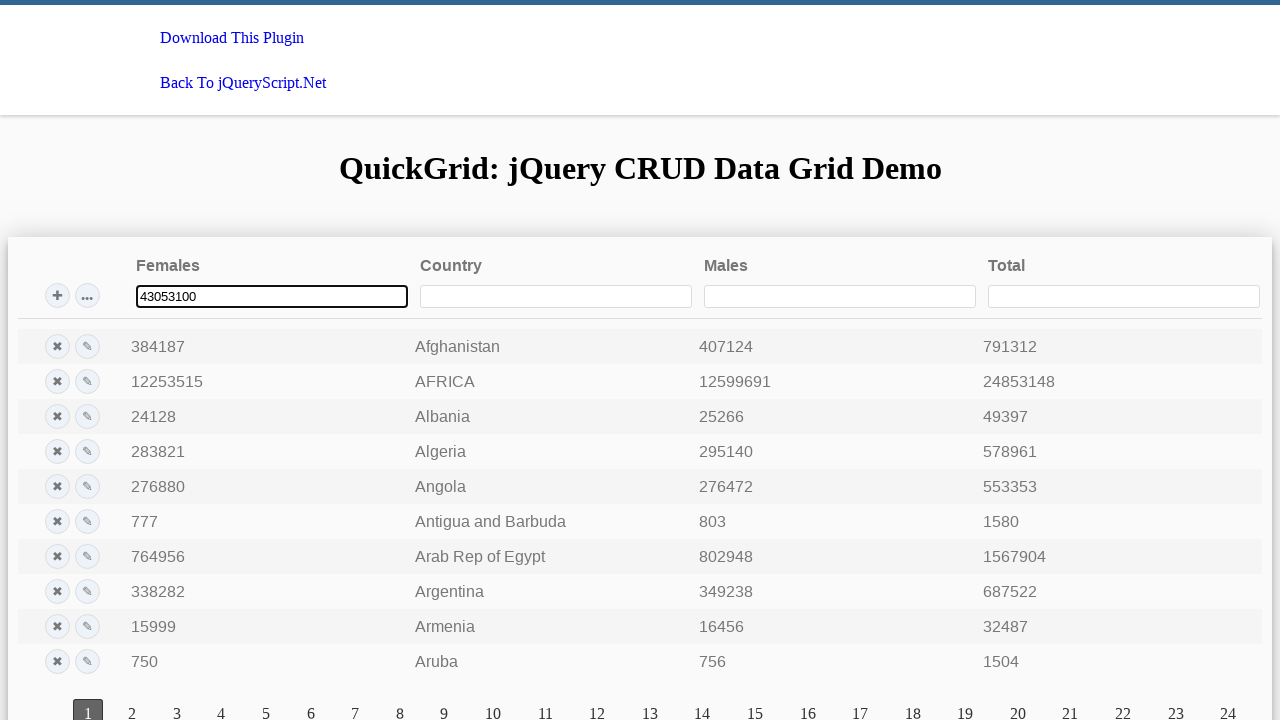

Entered filter value 'Less developed regions, excluding China' in Country column header on //div[text()='Country']/parent::div/following-sibling::input
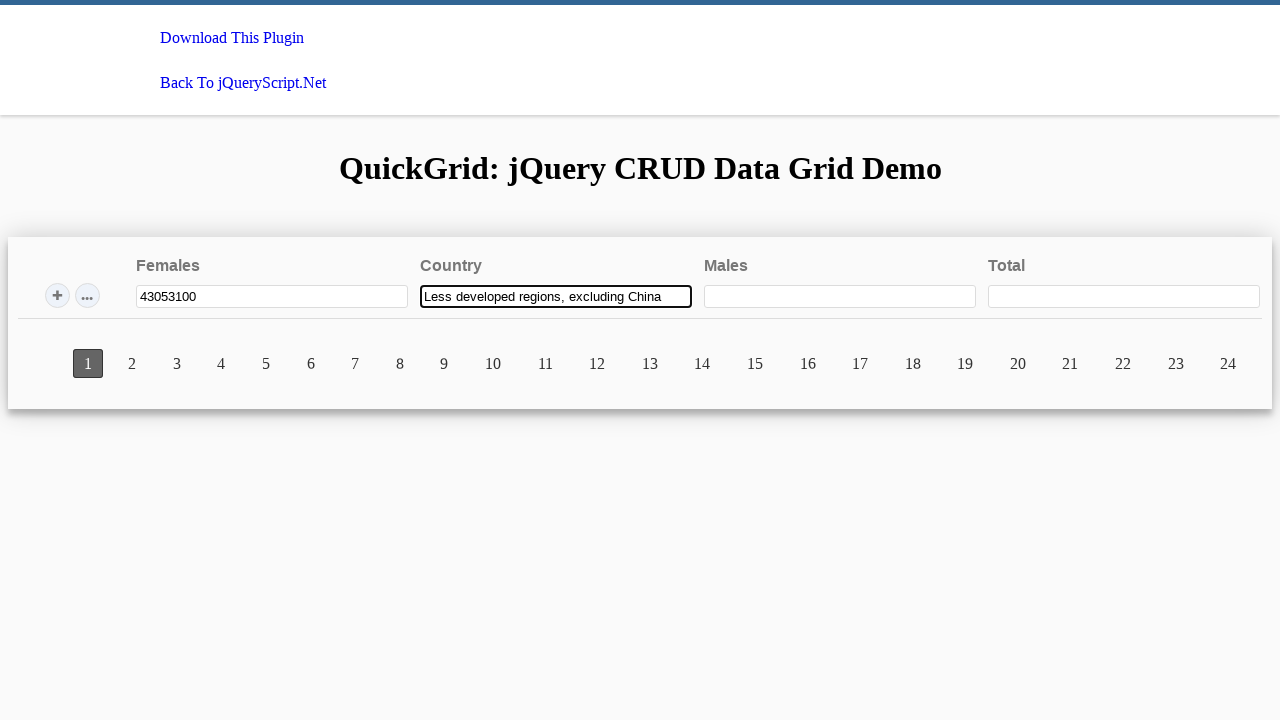

Entered filter value '45669830' in Males column header on //div[text()='Males']/parent::div/following-sibling::input
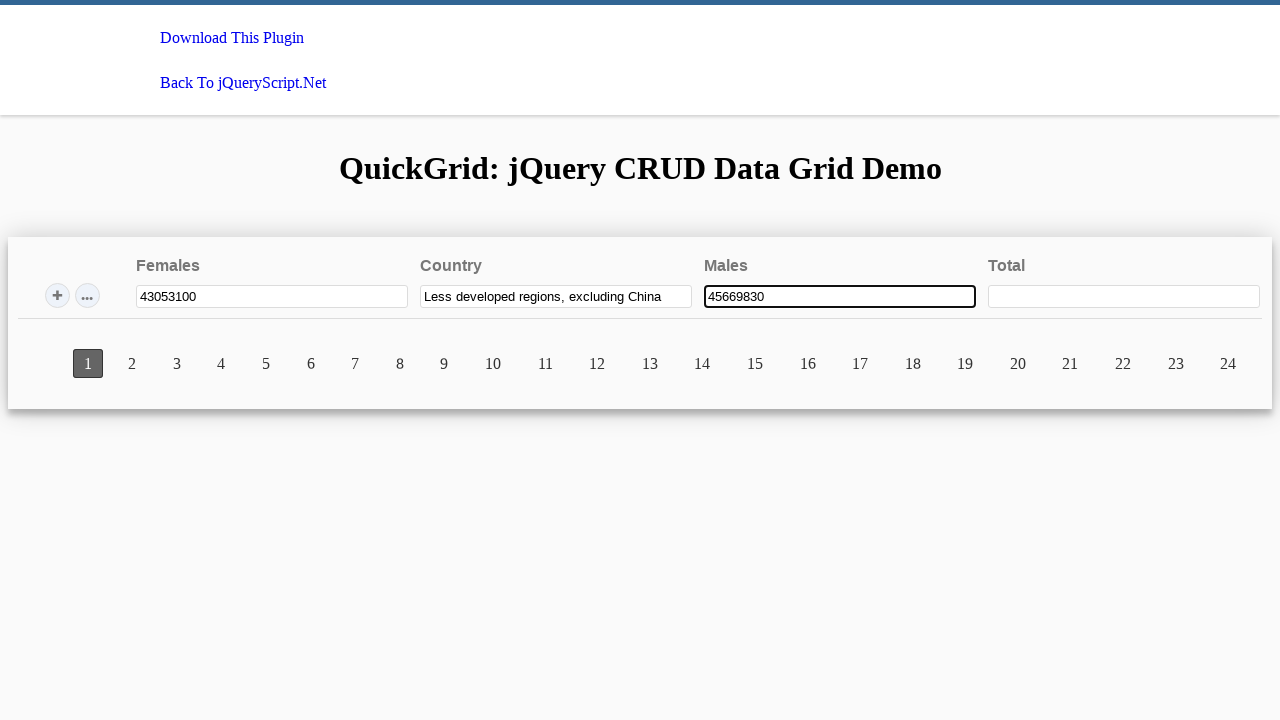

Entered filter value '88723120' in Total column header on //div[text()='Total']/parent::div/following-sibling::input
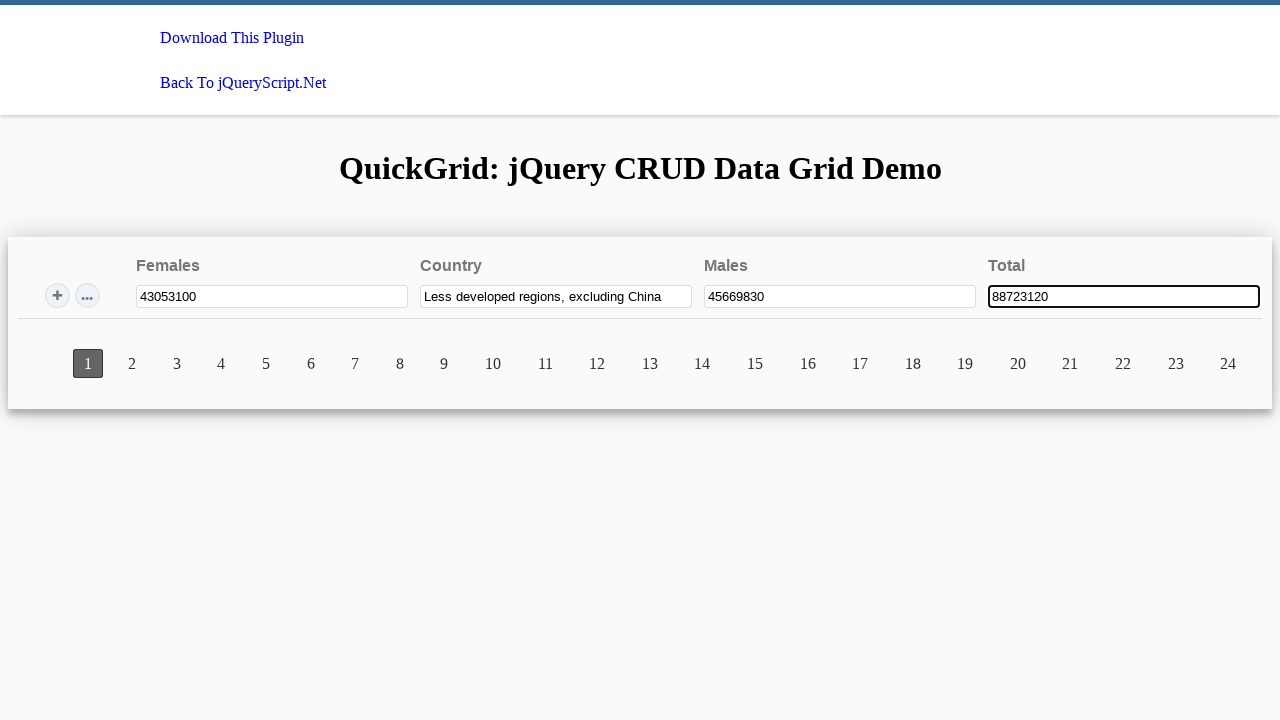

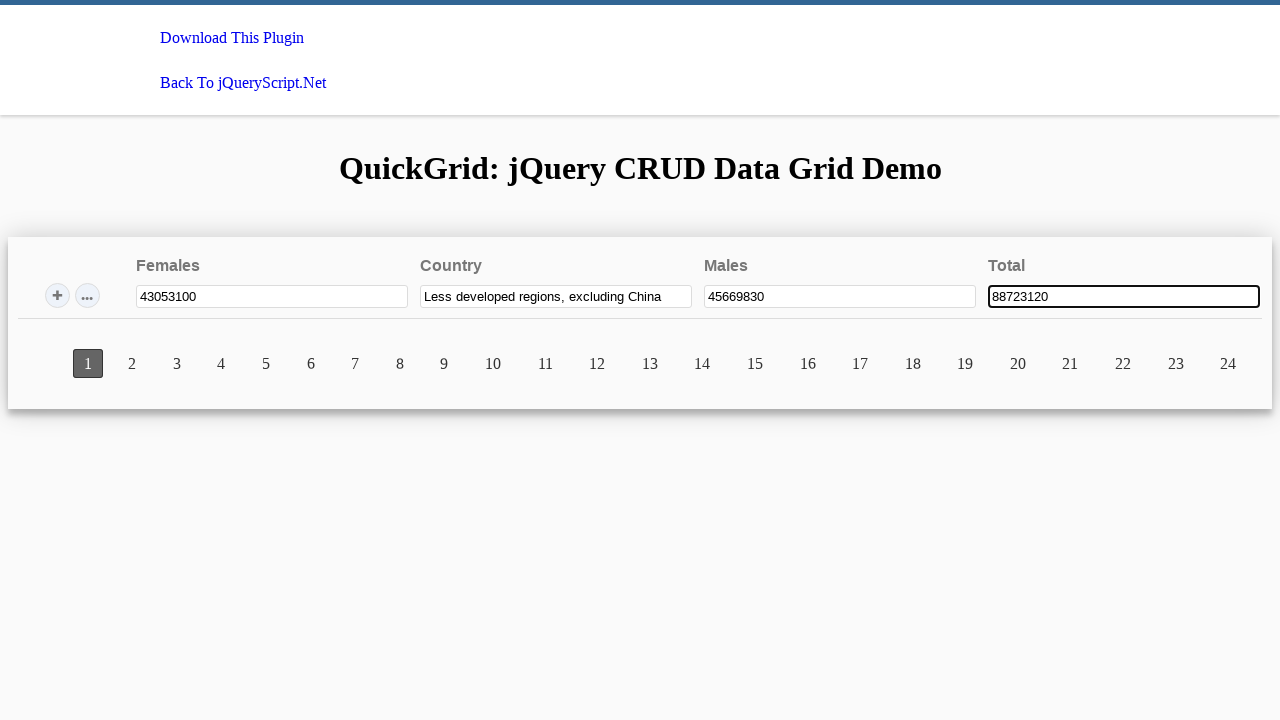